Tests JavaScript alert dialog handling by clicking a button that triggers an alert and then accepting the alert

Starting URL: https://practice.expandtesting.com/js-dialogs

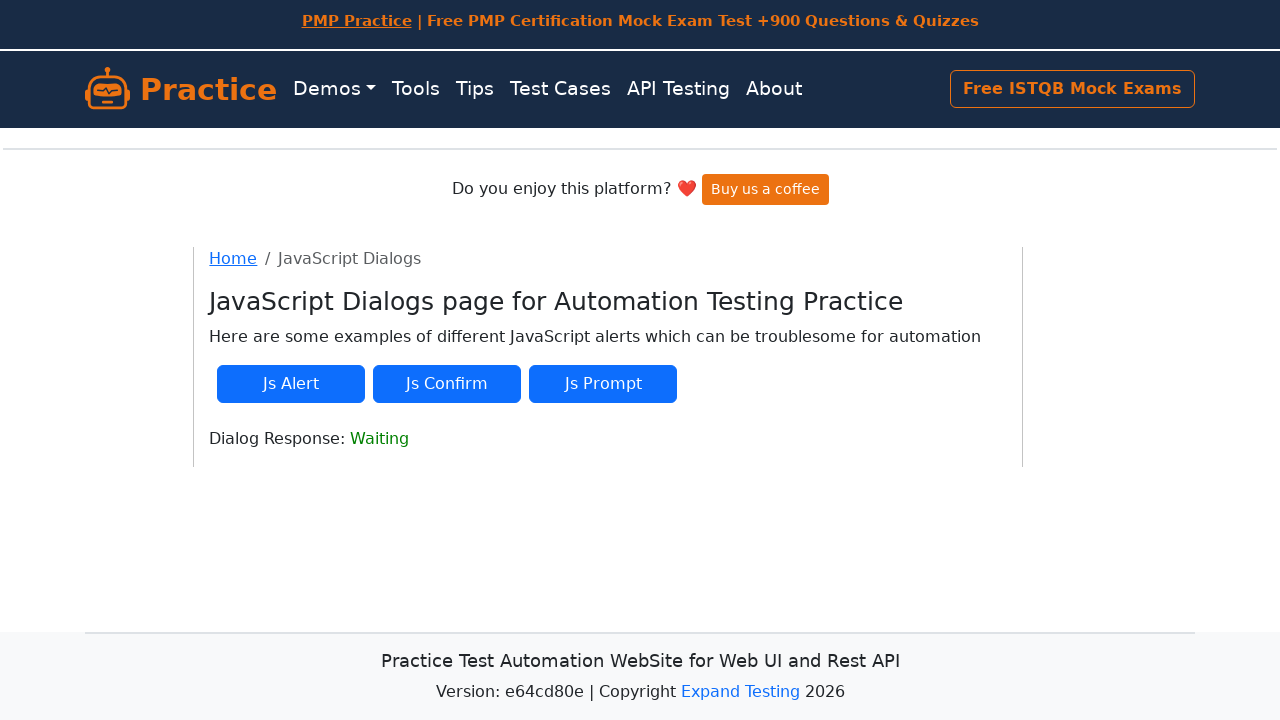

Set up dialog handler to accept alerts
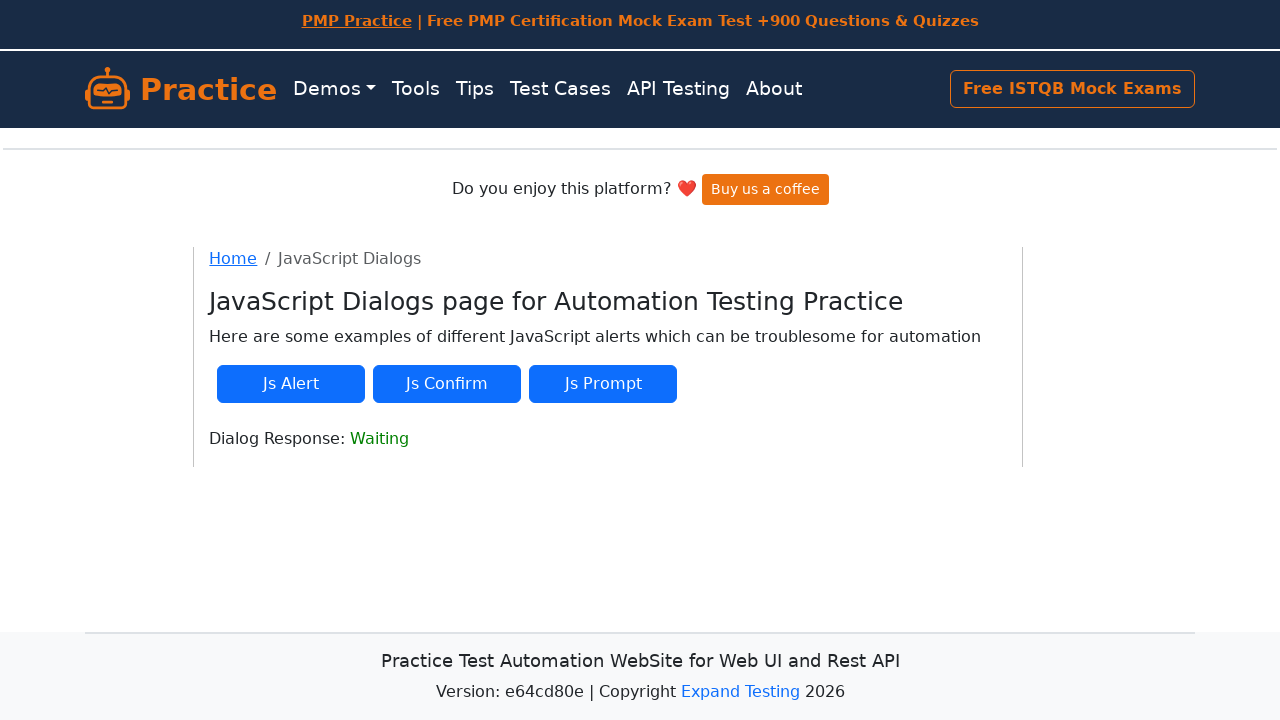

Clicked button to trigger JavaScript alert dialog at (291, 384) on button#js-alert
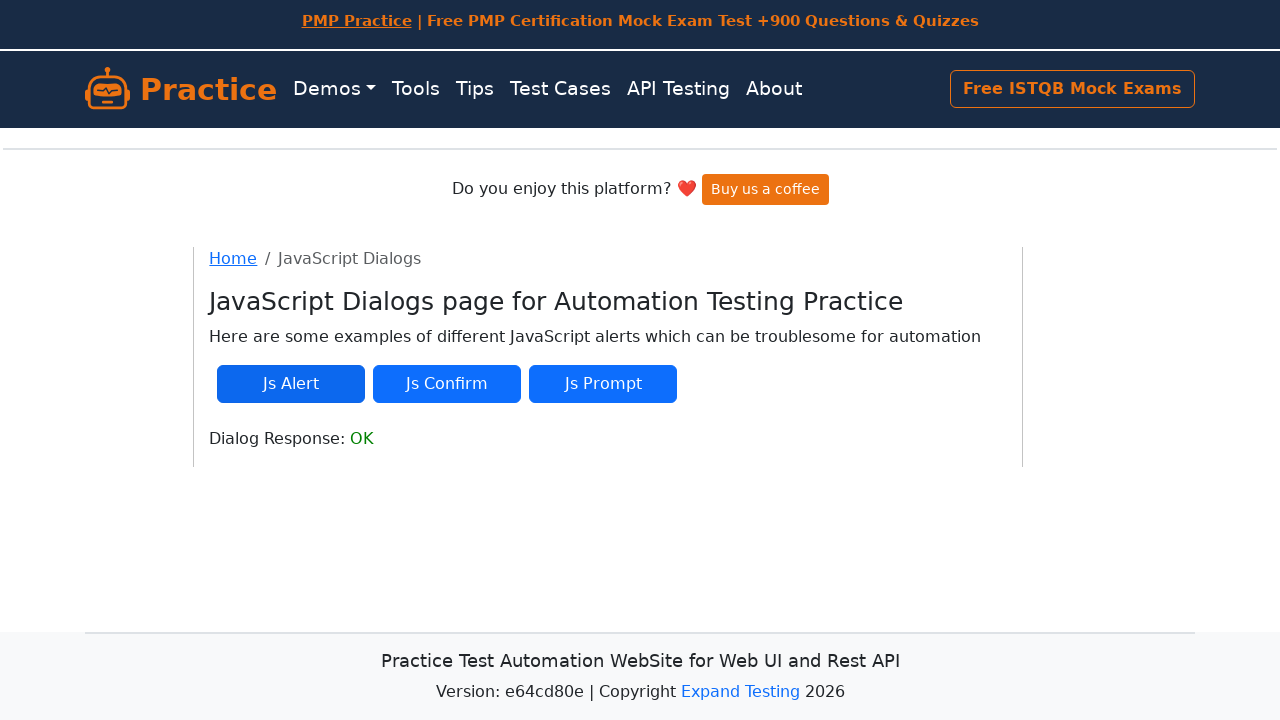

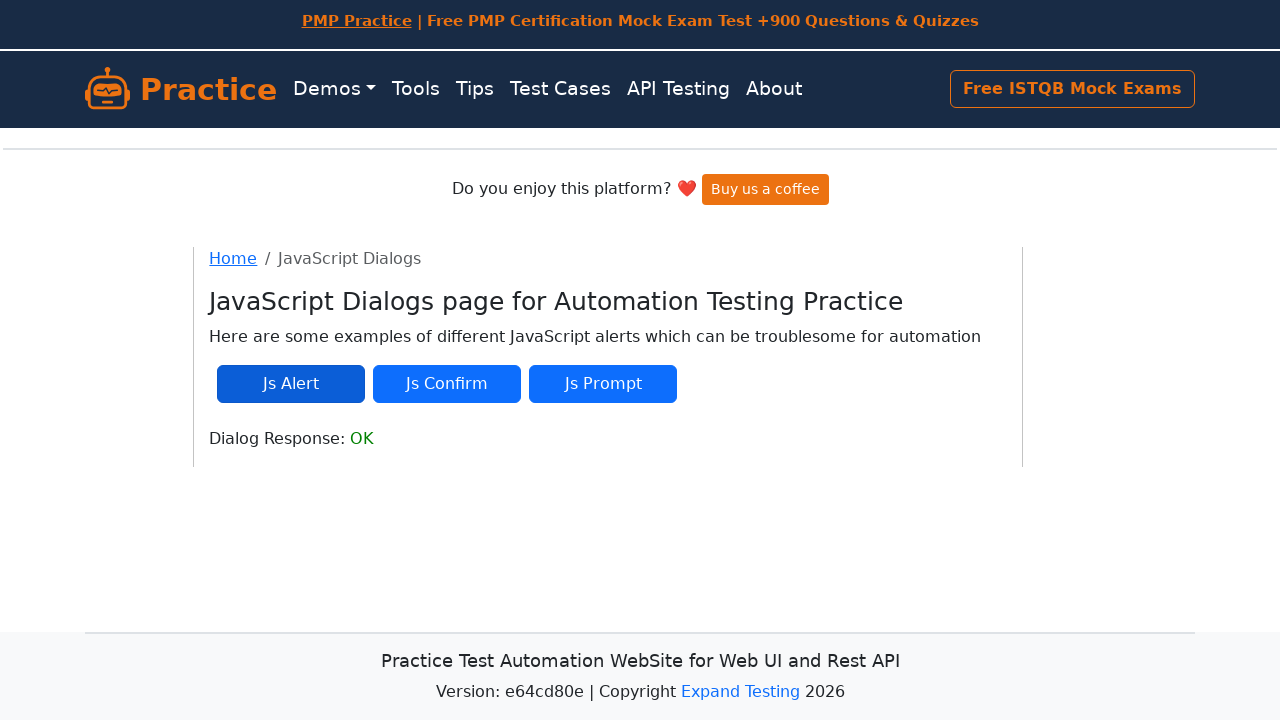